Navigates to a sitemap XML page, clicks on a link to the Calley Teams features page, and takes a screenshot of the resulting page.

Starting URL: https://www.getcalley.com/page-sitemap.xml

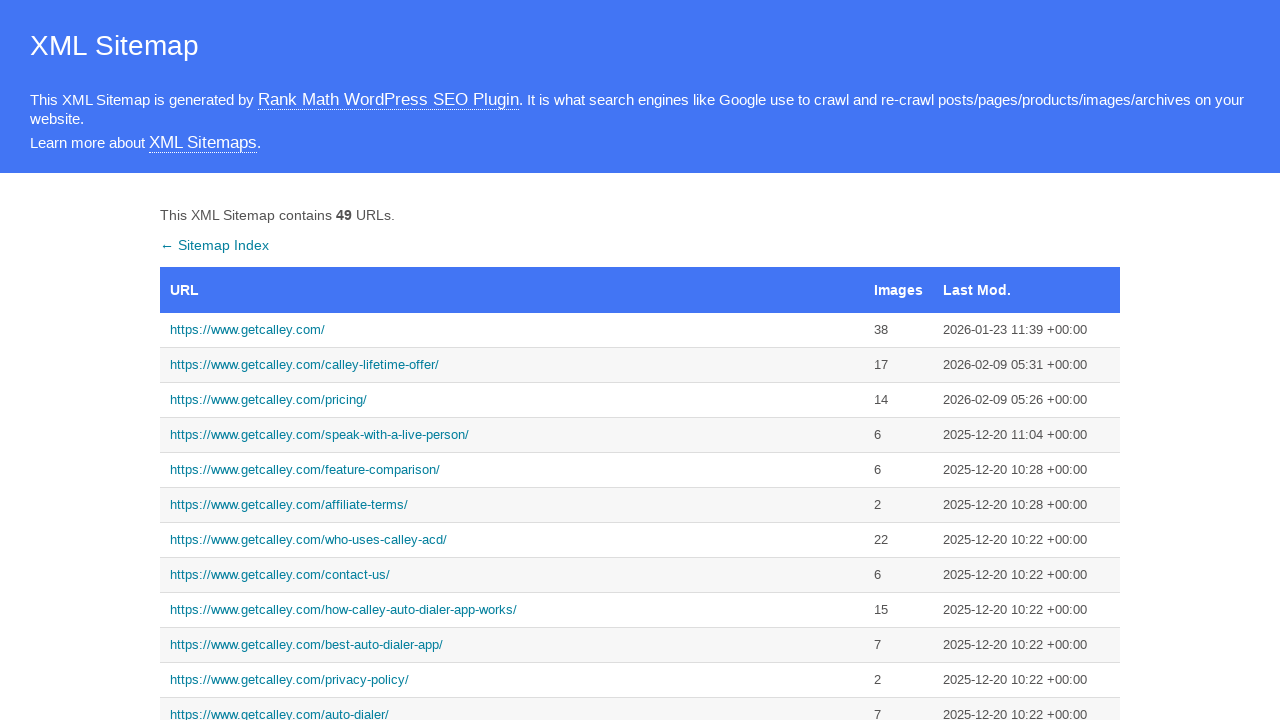

Navigated to sitemap XML page
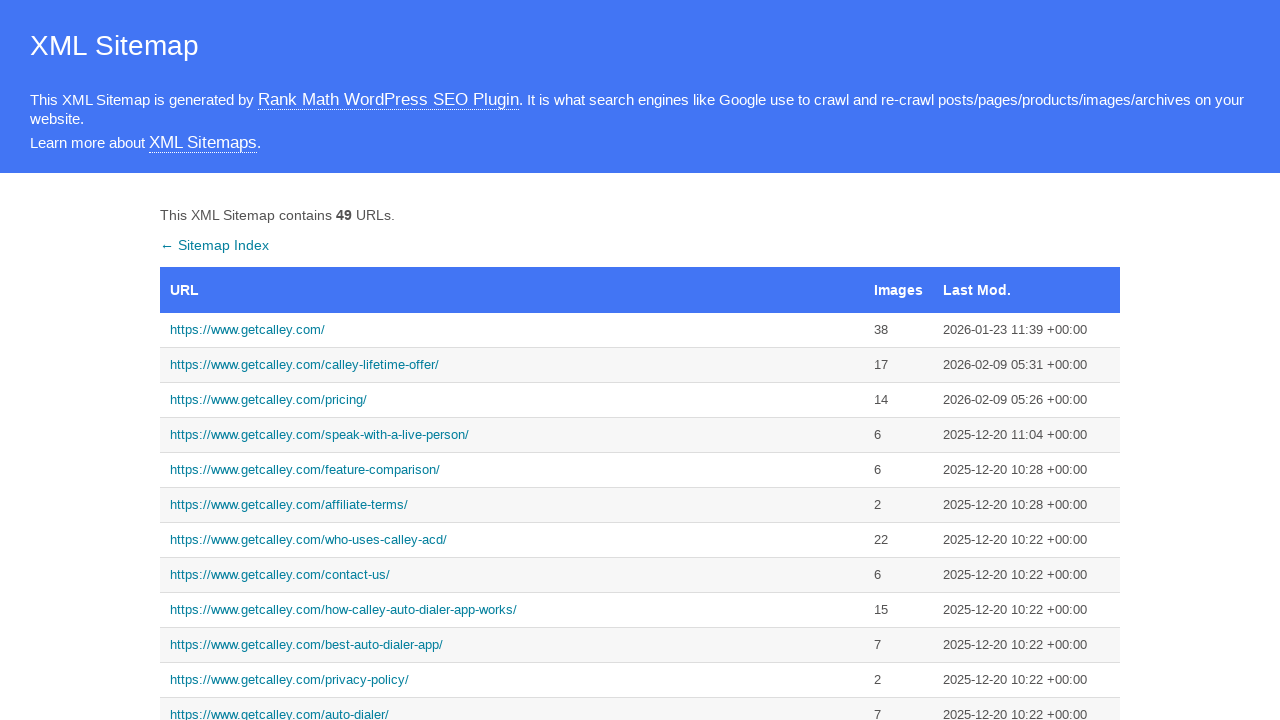

Clicked on Calley Teams features page link from sitemap at (512, 360) on text=https://www.getcalley.com/calley-teams-features/
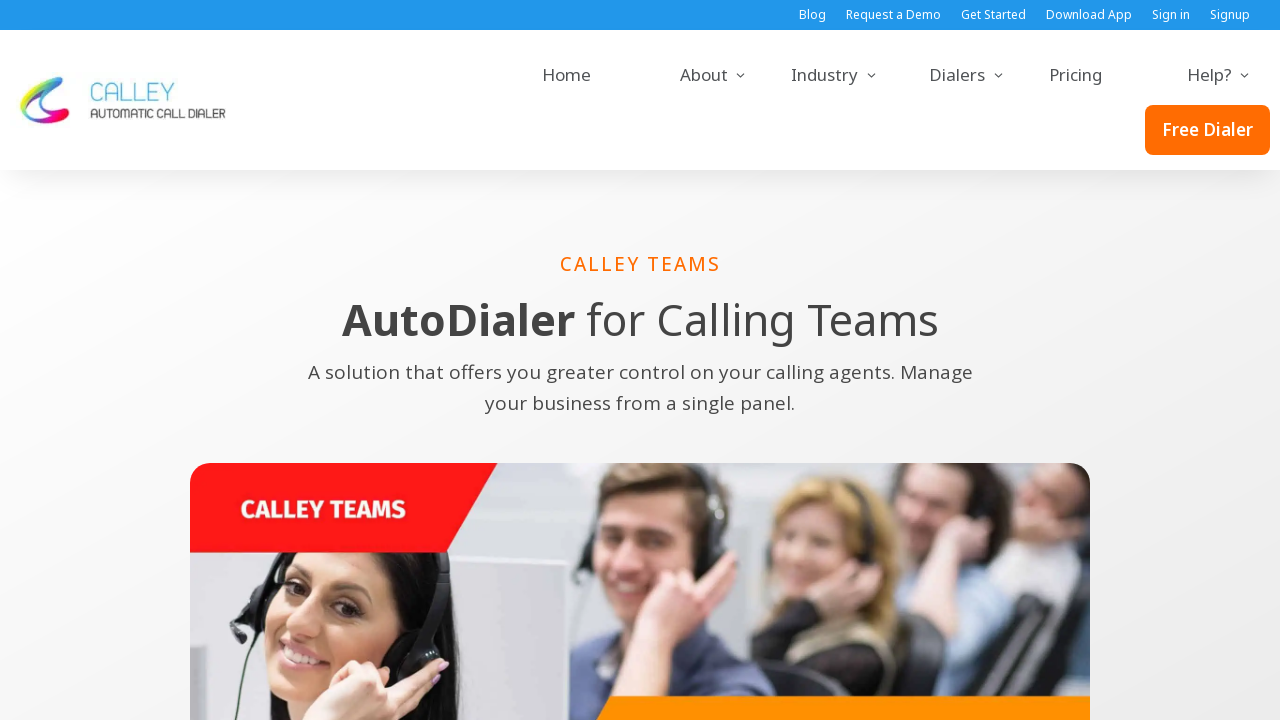

Features page fully loaded
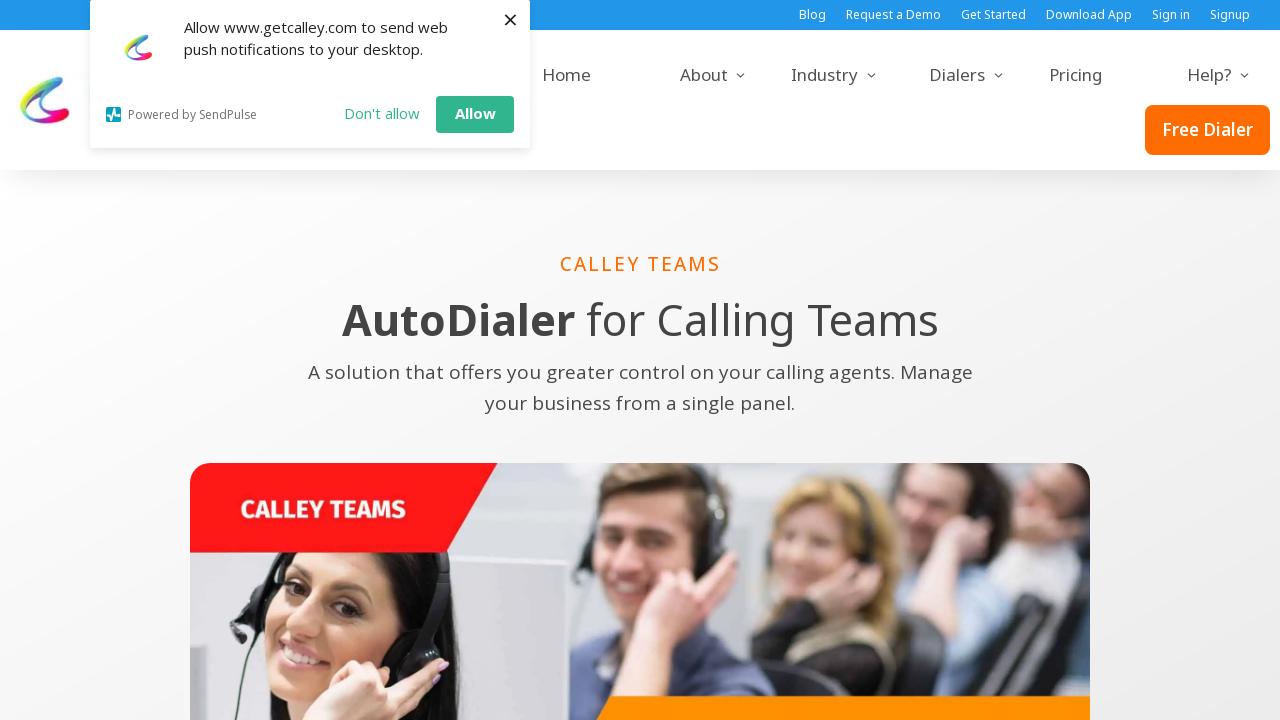

Captured screenshot of Calley Teams features page
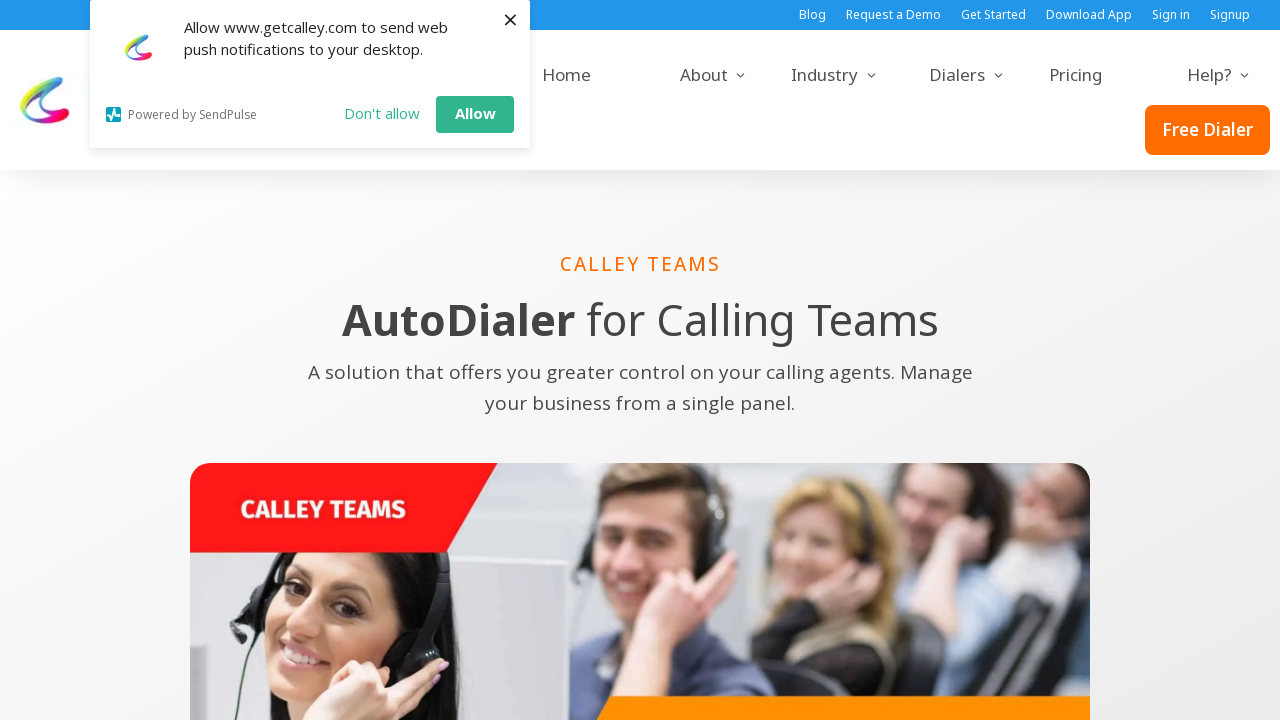

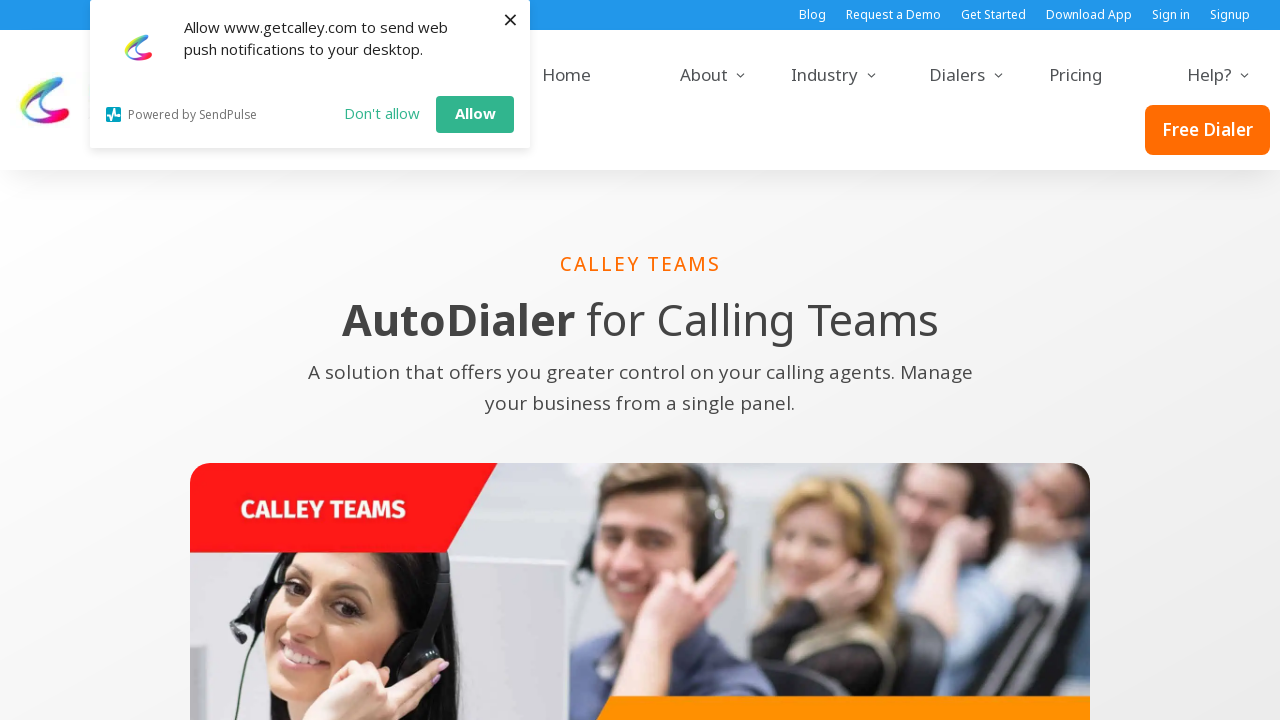